Tests filtering to show only active (not completed) items by clicking the Active filter link.

Starting URL: https://demo.playwright.dev/todomvc

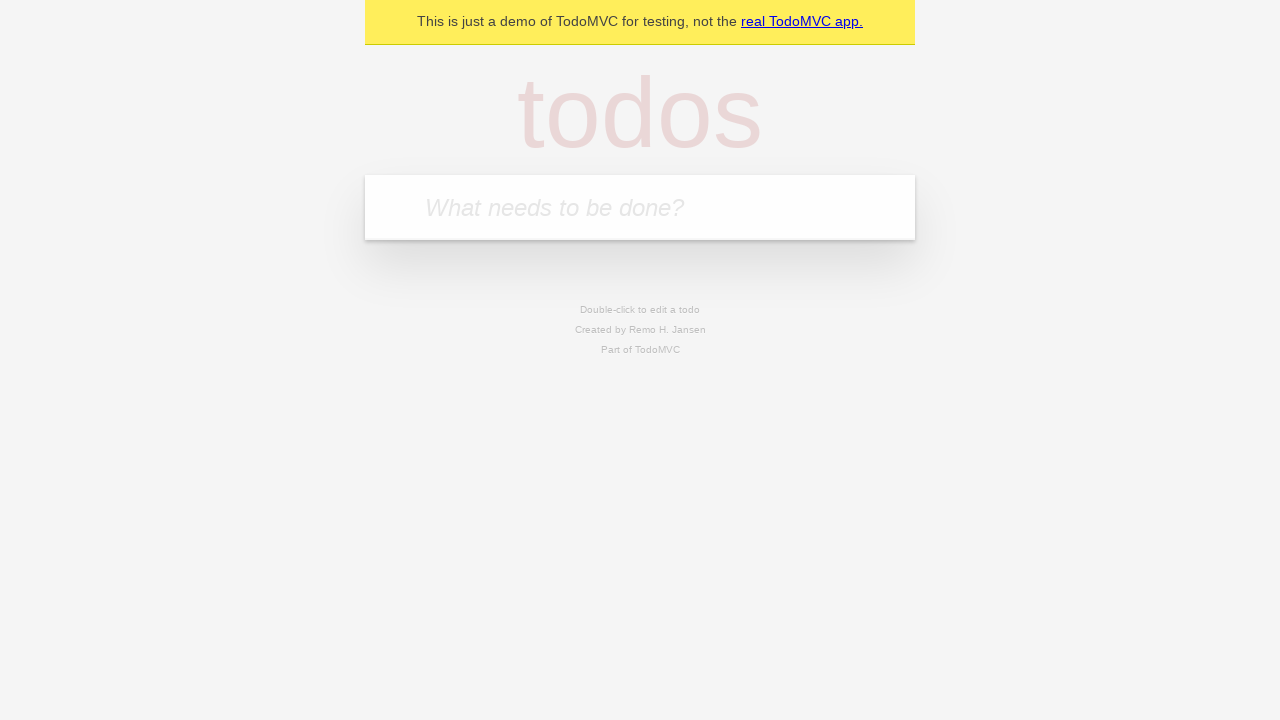

Filled todo input with 'buy some cheese' on internal:attr=[placeholder="What needs to be done?"i]
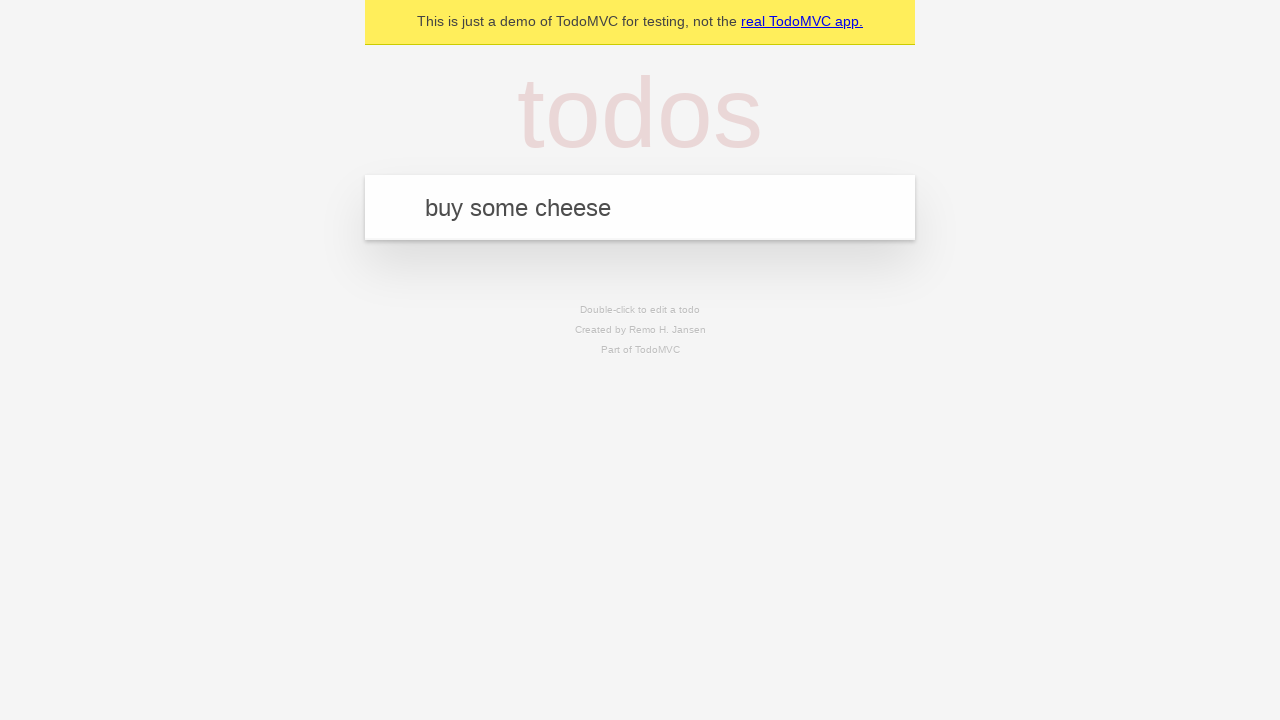

Pressed Enter to create first todo item on internal:attr=[placeholder="What needs to be done?"i]
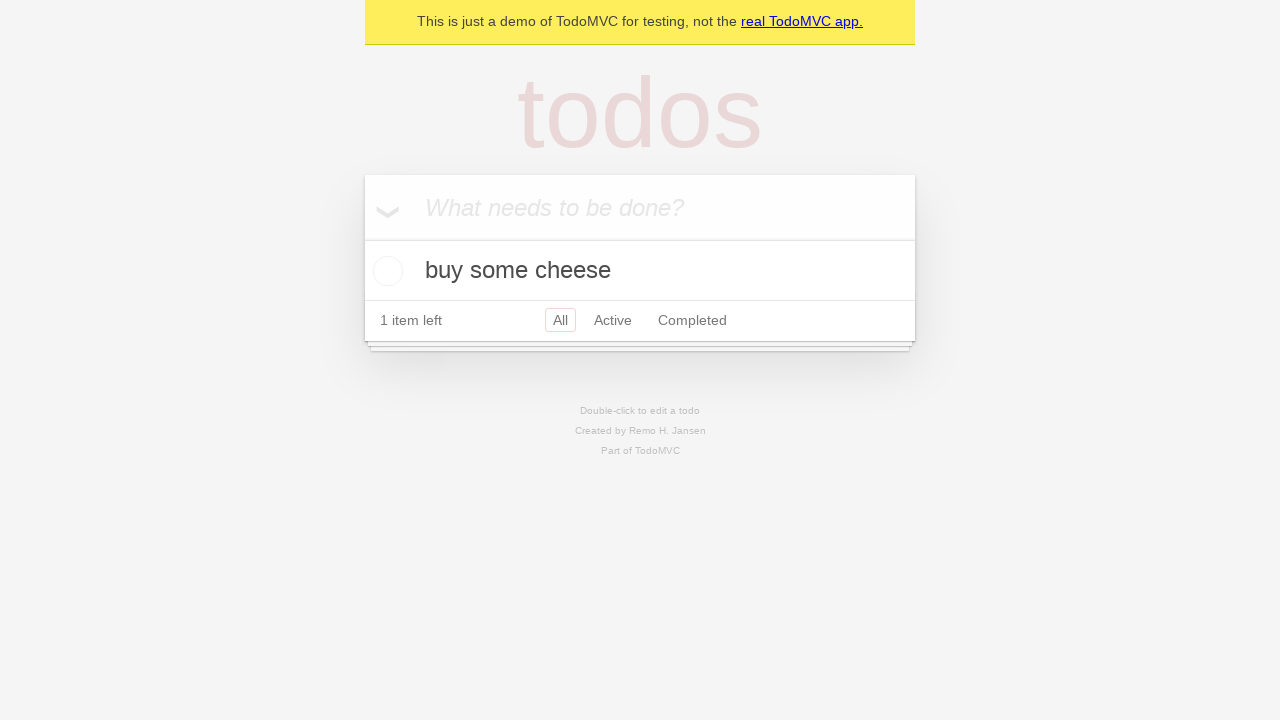

Filled todo input with 'feed the cat' on internal:attr=[placeholder="What needs to be done?"i]
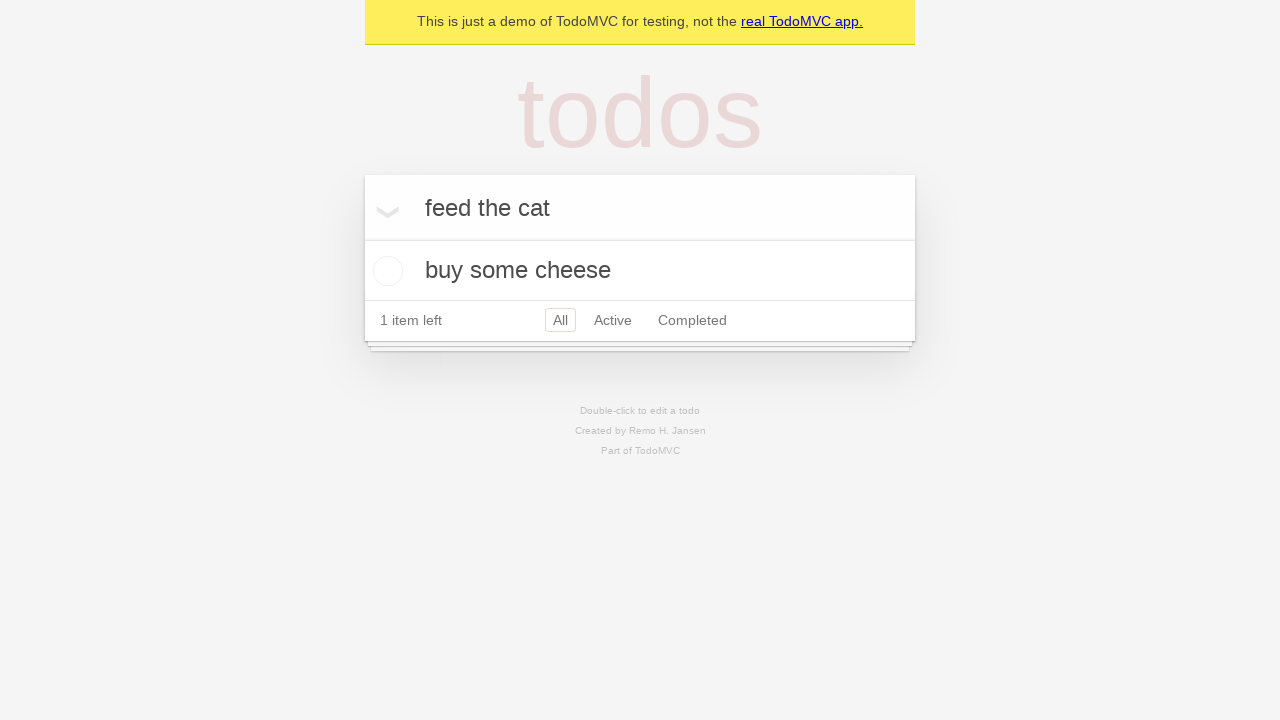

Pressed Enter to create second todo item on internal:attr=[placeholder="What needs to be done?"i]
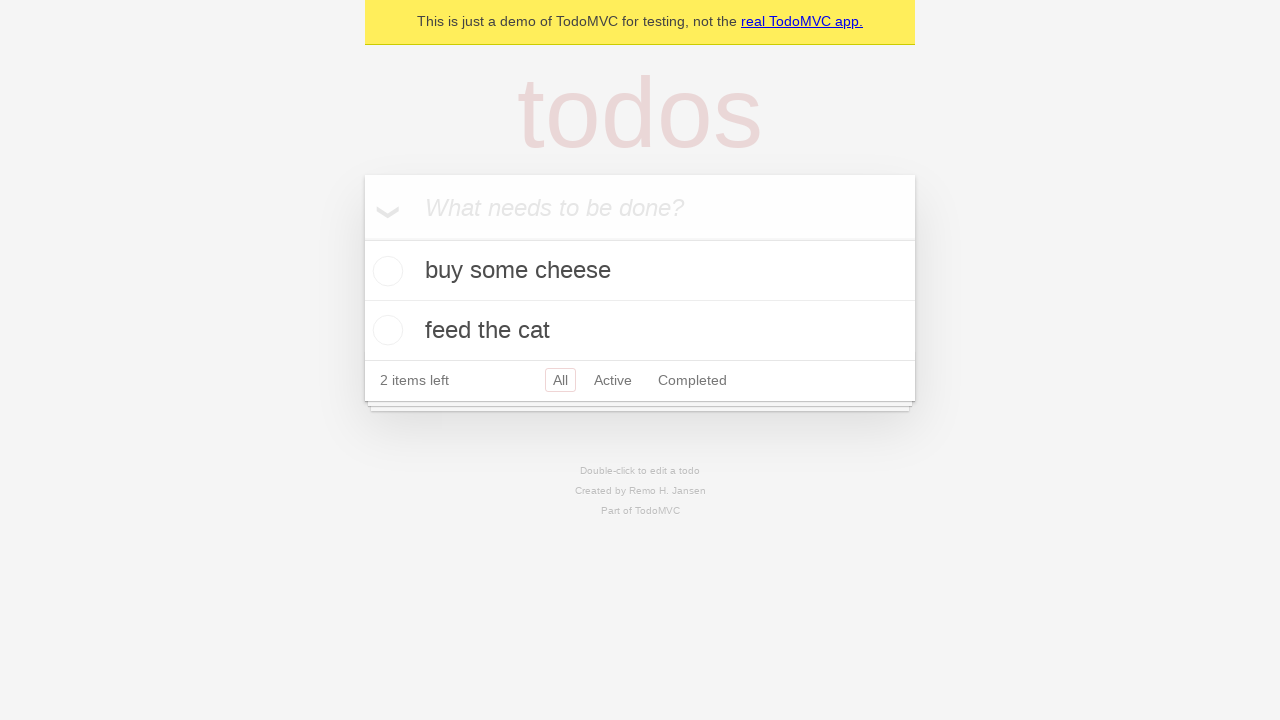

Filled todo input with 'book a doctors appointment' on internal:attr=[placeholder="What needs to be done?"i]
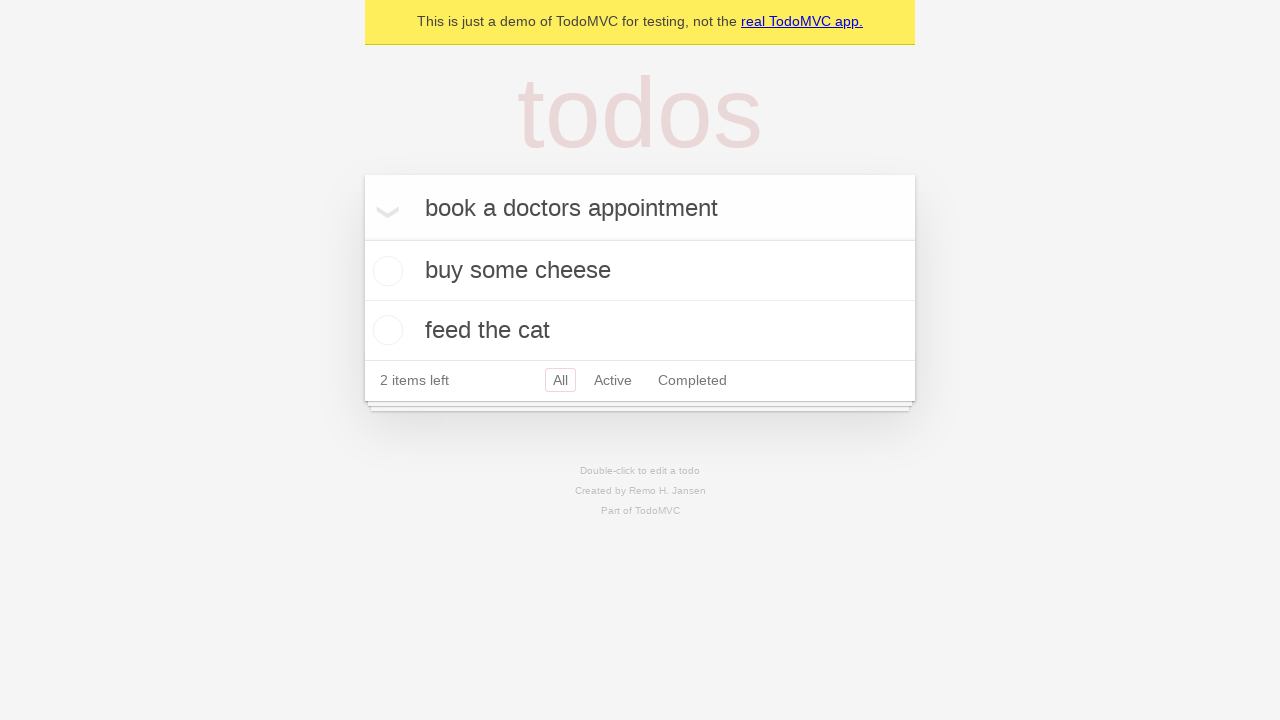

Pressed Enter to create third todo item on internal:attr=[placeholder="What needs to be done?"i]
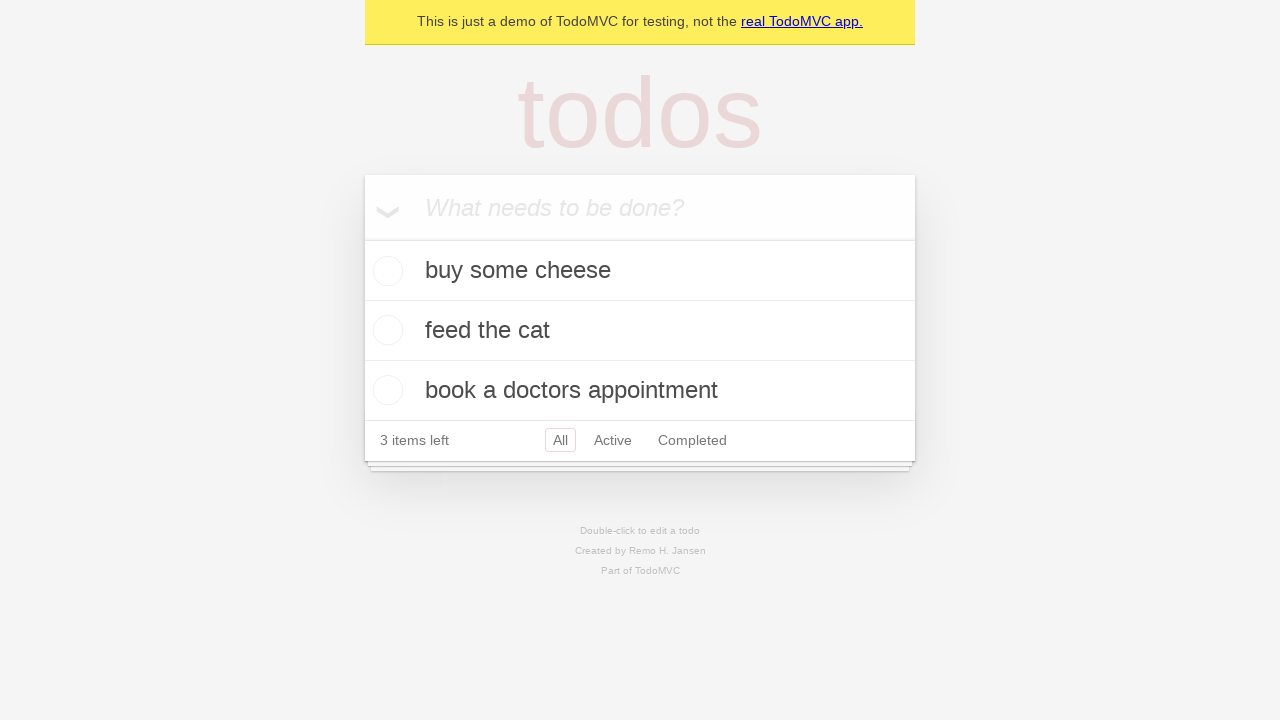

Checked the second todo item to mark it as completed at (385, 330) on internal:testid=[data-testid="todo-item"s] >> nth=1 >> internal:role=checkbox
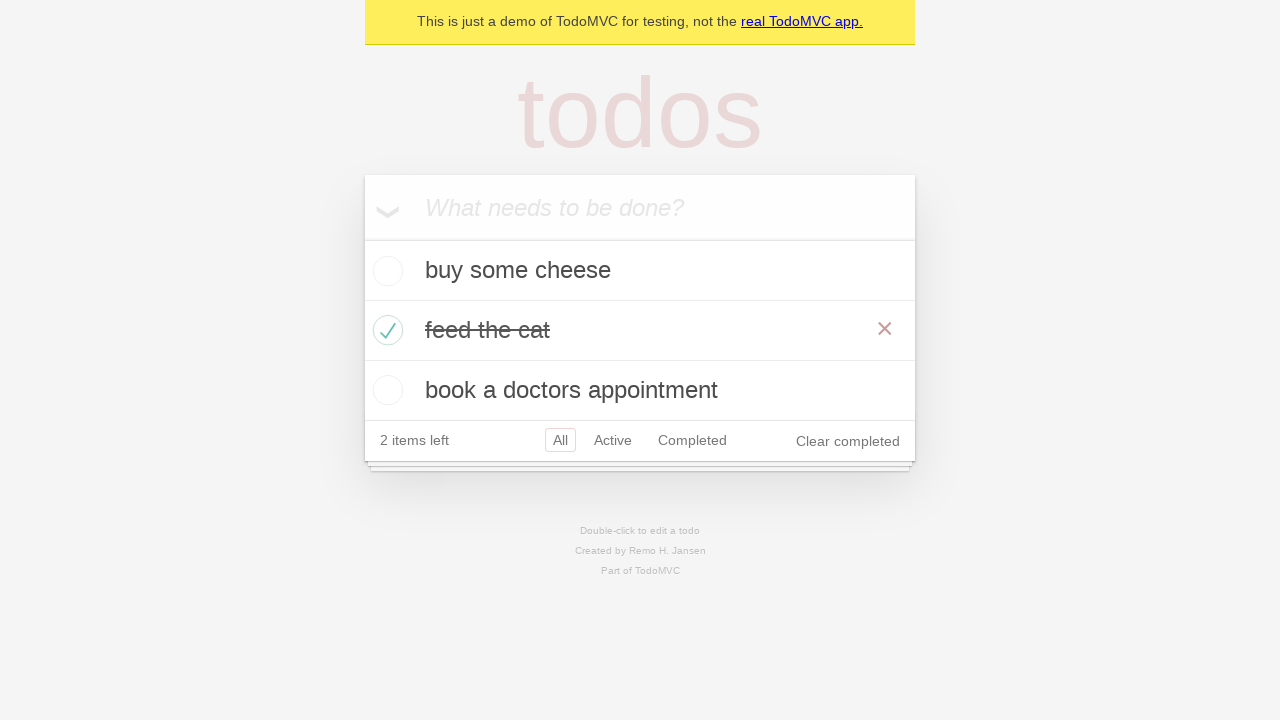

Clicked Active filter link to display only active (not completed) items at (613, 440) on internal:role=link[name="Active"i]
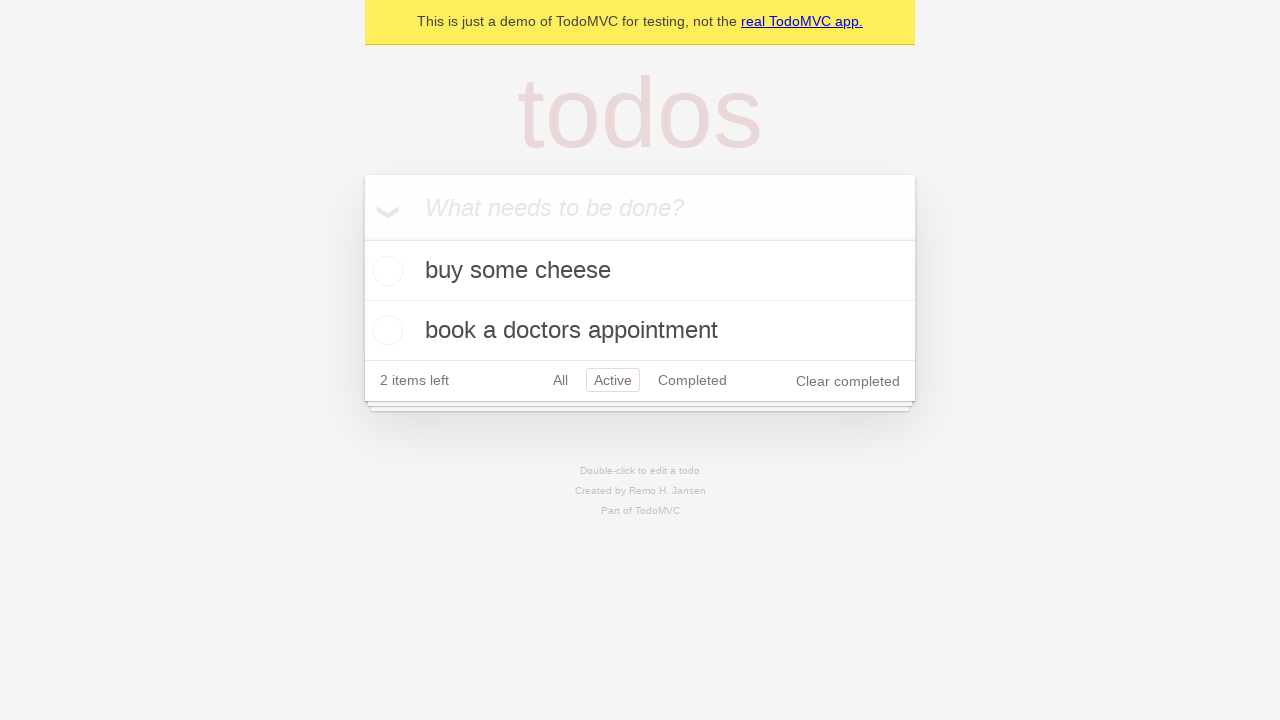

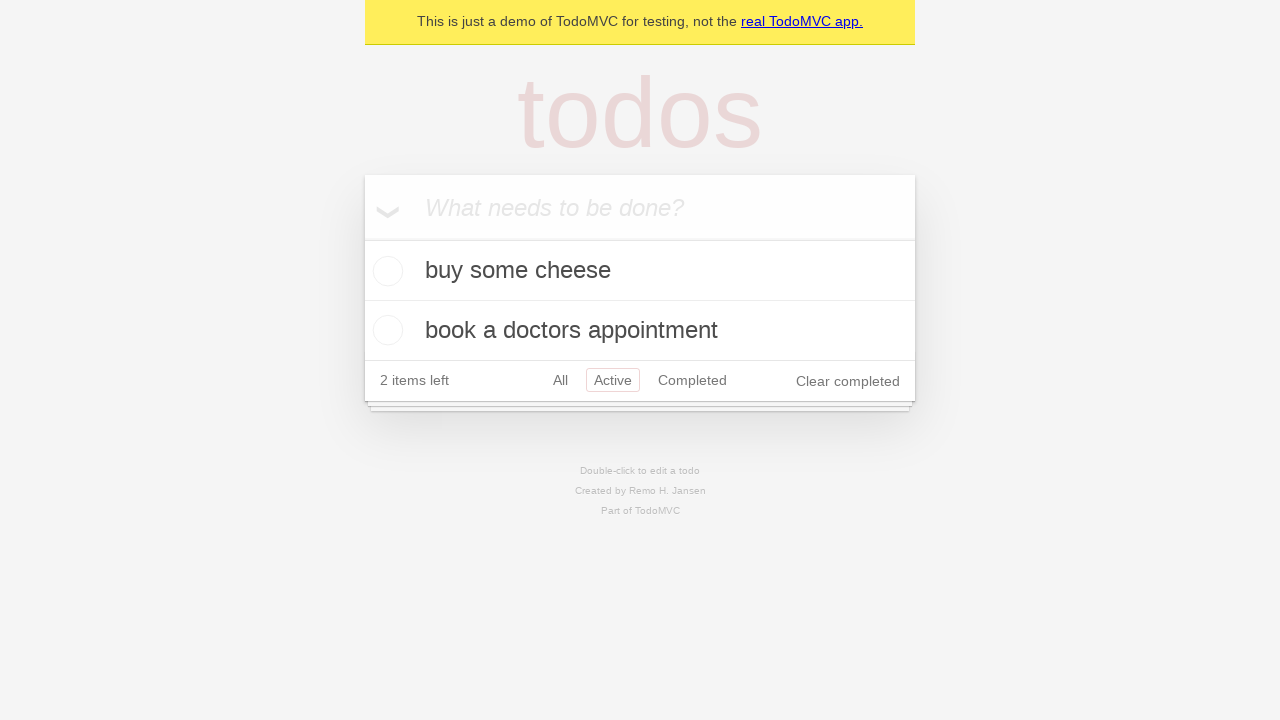